Navigates to the training-support.net homepage, then clicks the "About Us" link to navigate to the about page and verifies the page loads.

Starting URL: https://training-support.net/

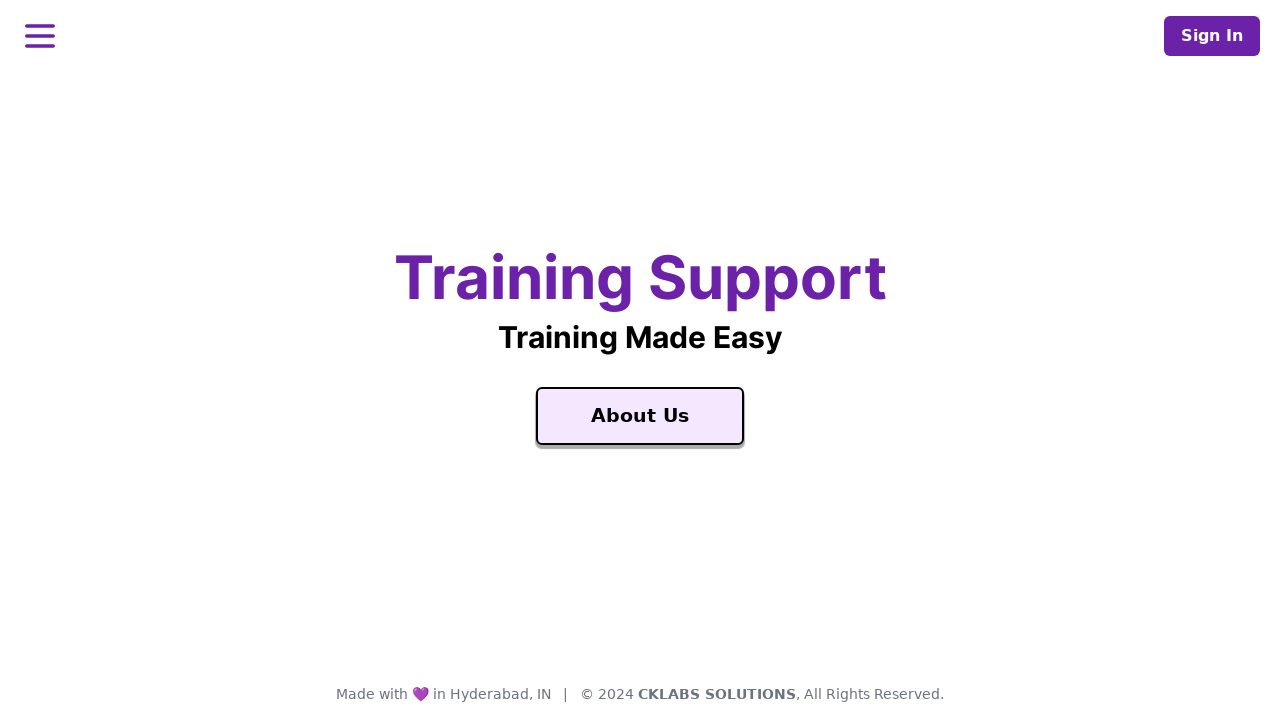

Retrieved and printed homepage title
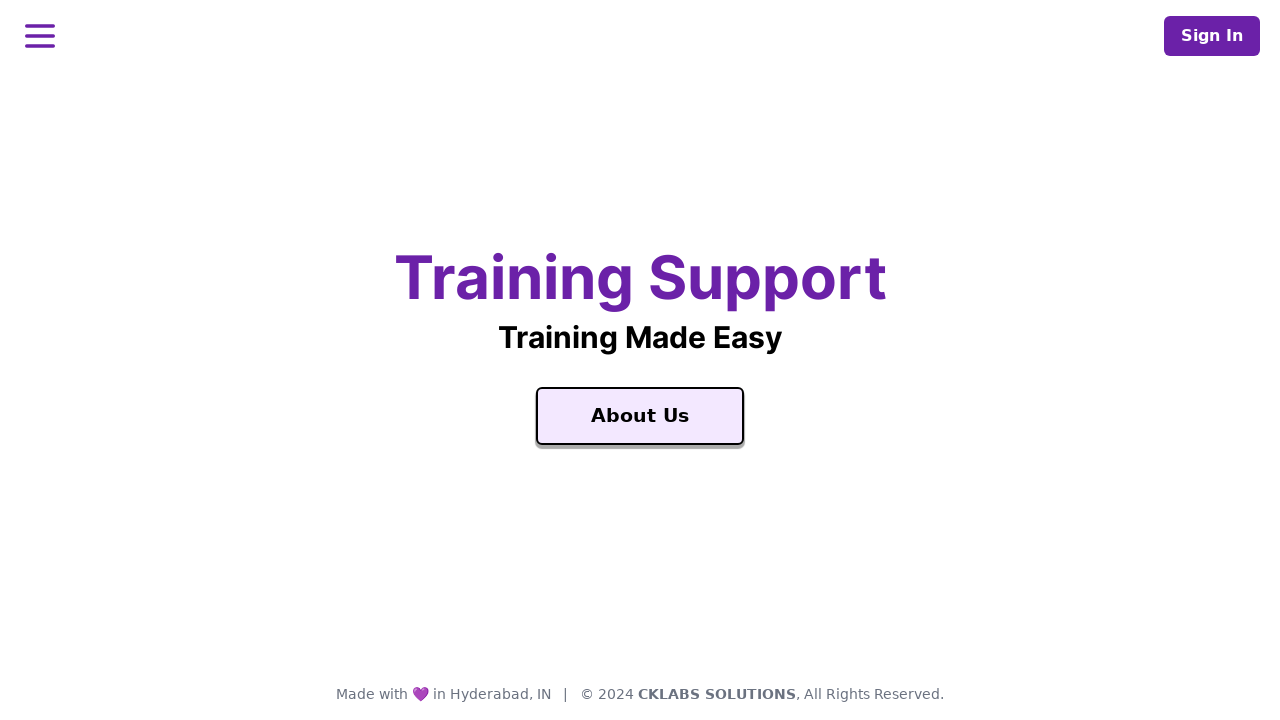

Clicked the 'About Us' link at (640, 416) on xpath=//a[text()='About Us']
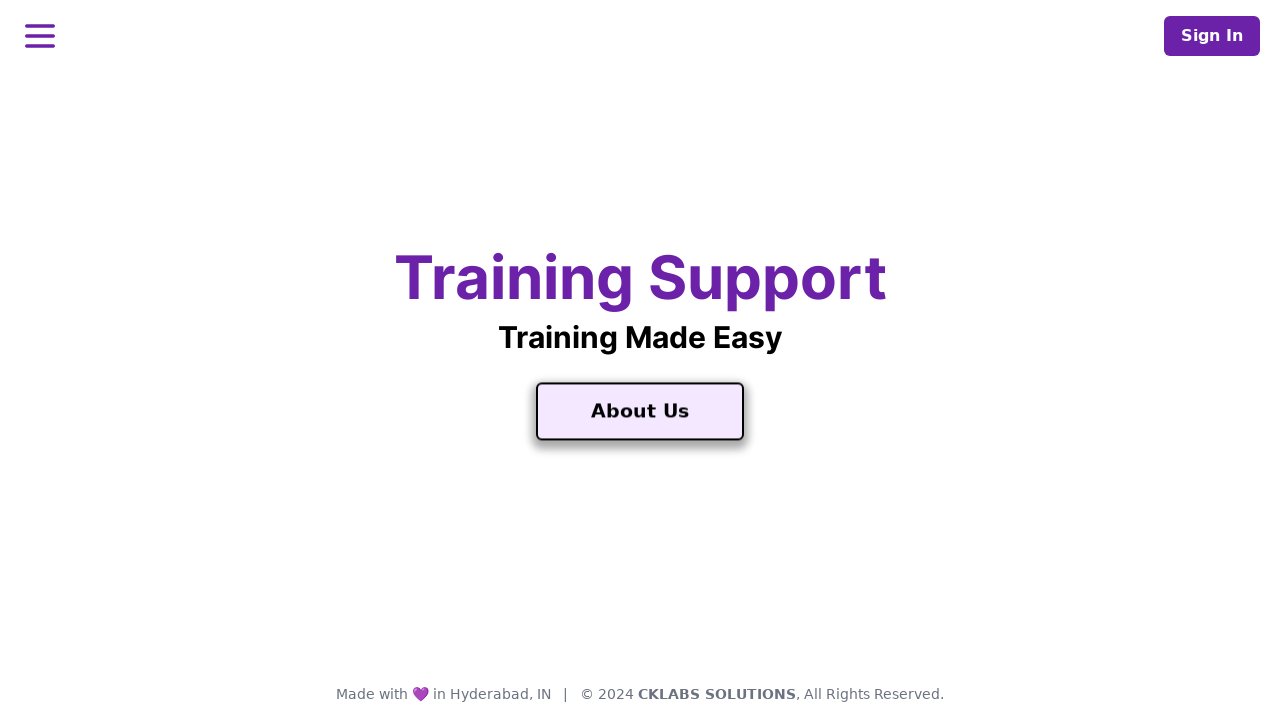

Waited for page to load after navigation
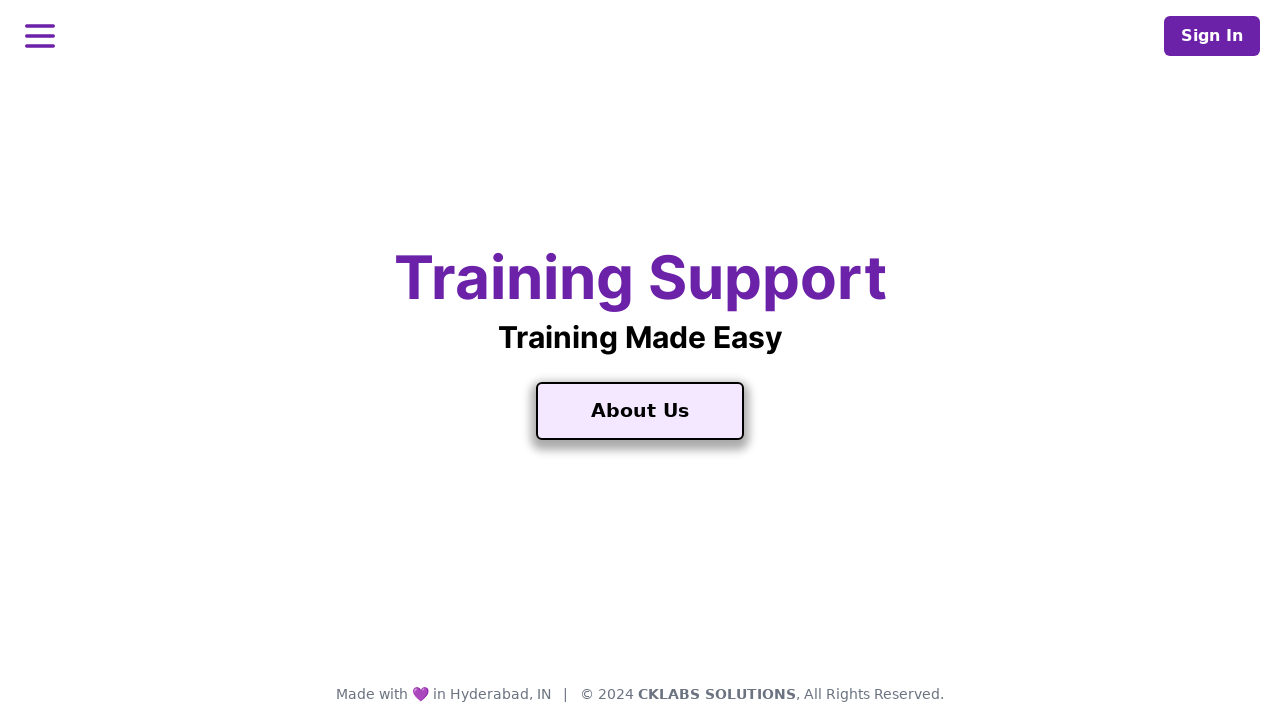

Retrieved and printed About Us page title
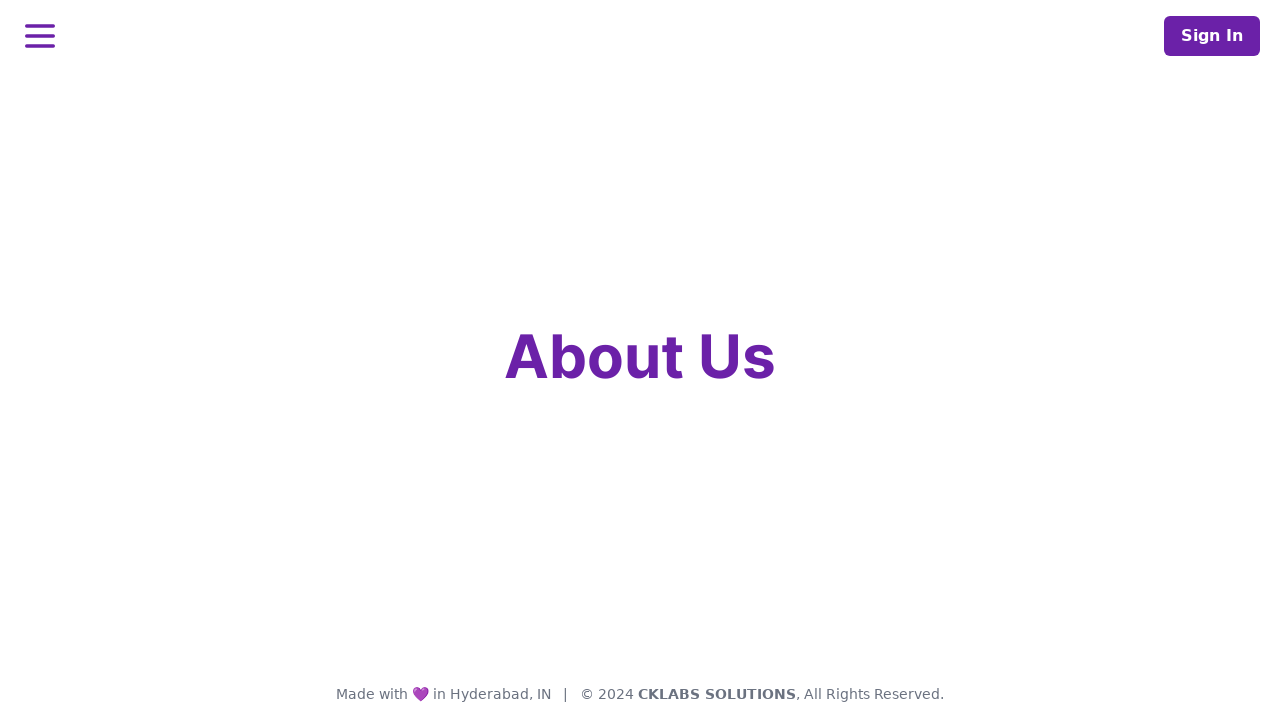

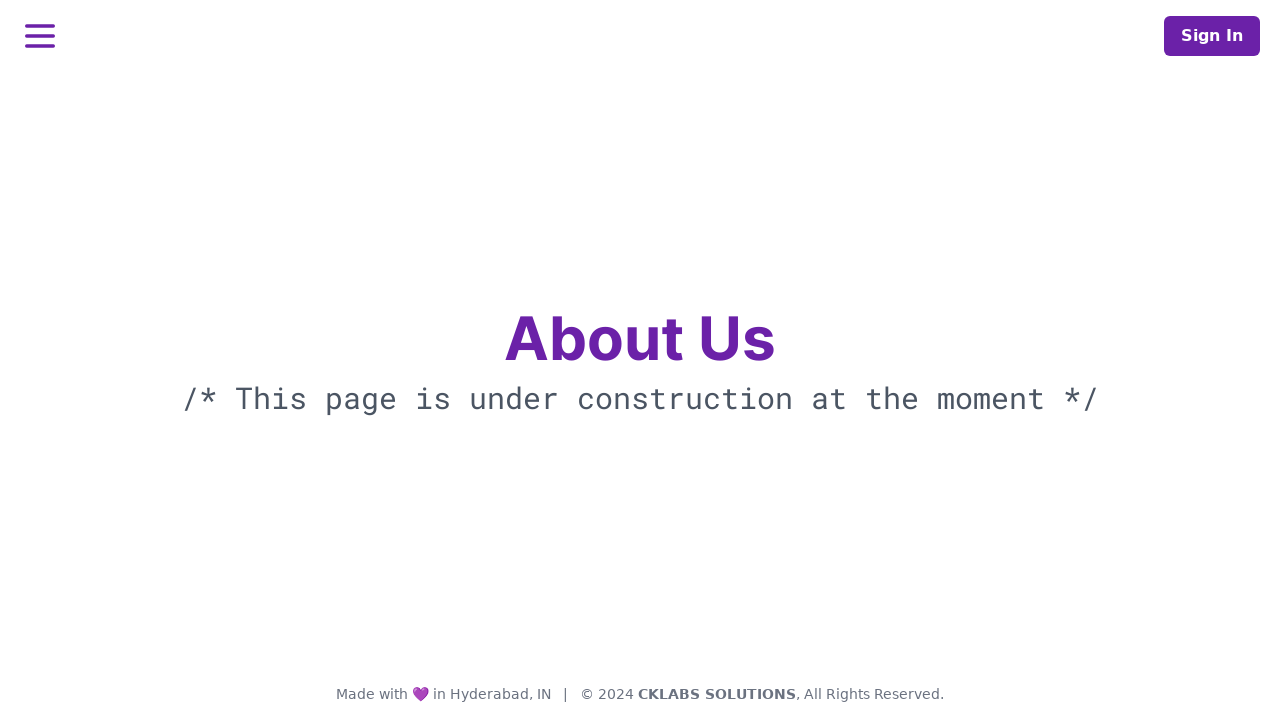